Tests table sorting functionality by clicking on a column header to sort, then navigates through pagination to find a specific item ("Rice") in the table.

Starting URL: https://rahulshettyacademy.com/seleniumPractise/#/offers

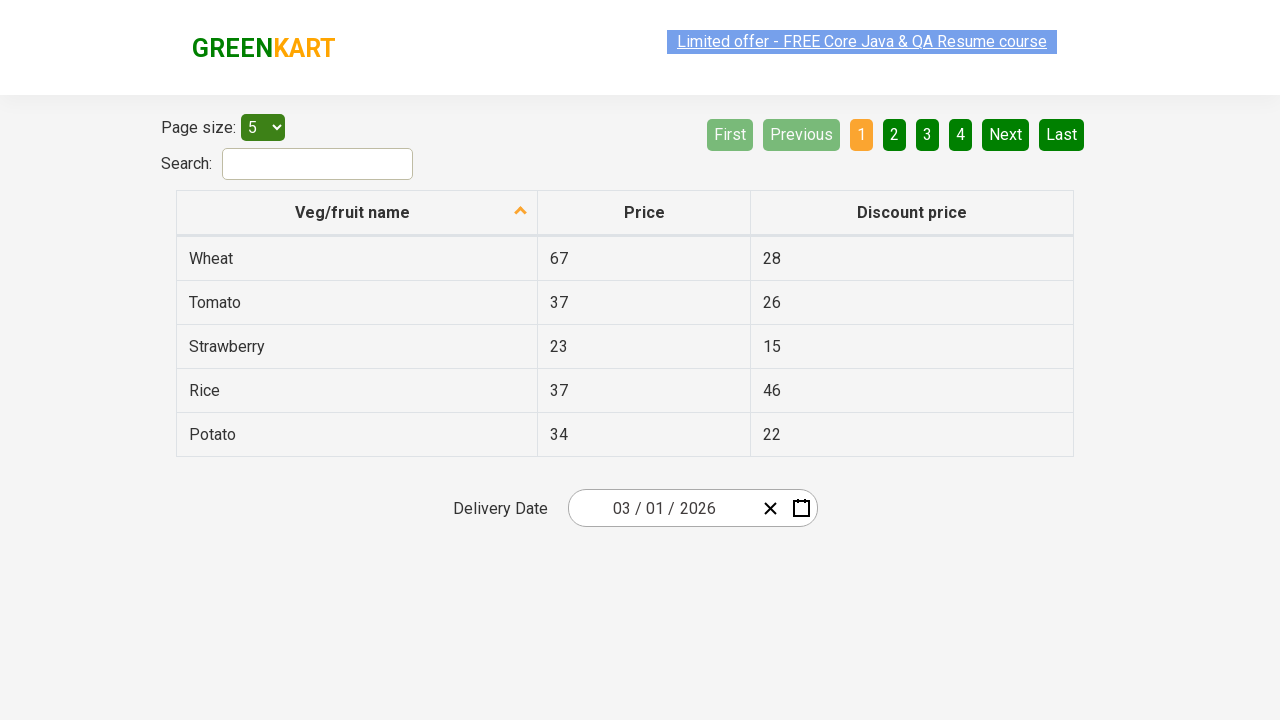

Table header loaded and ready
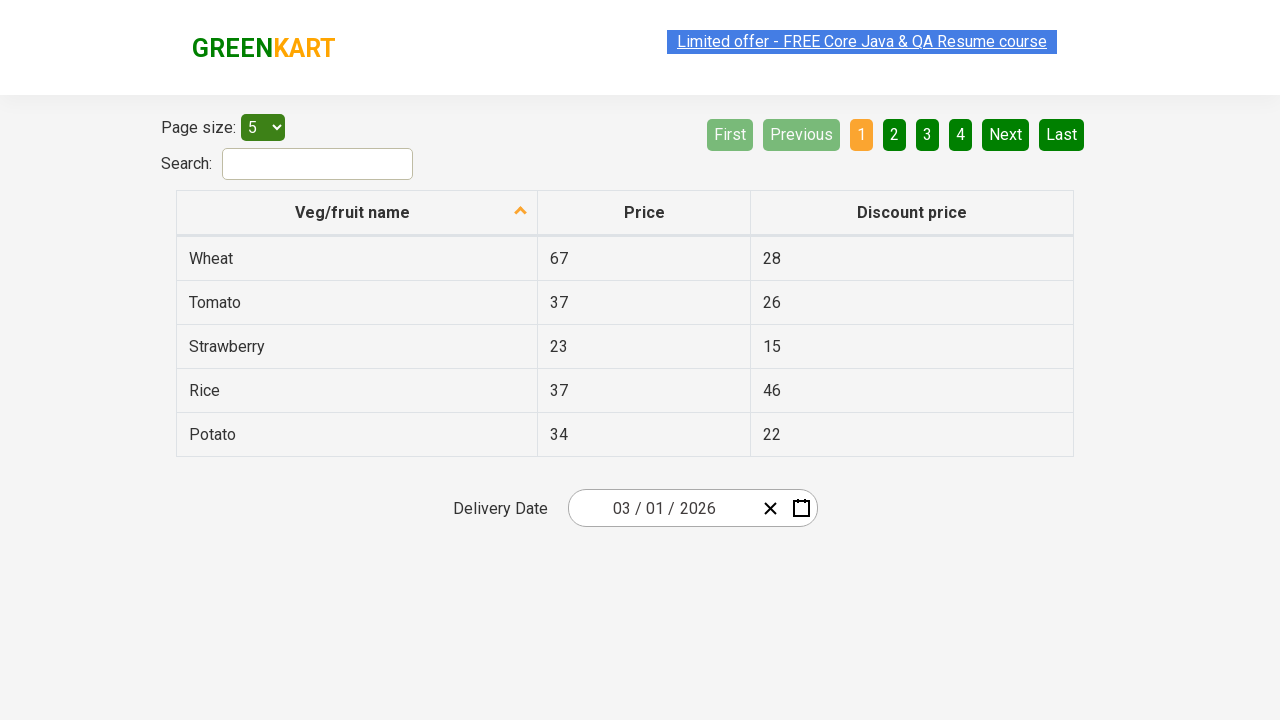

Clicked first column header to sort table at (357, 213) on xpath=//tr/th[1]
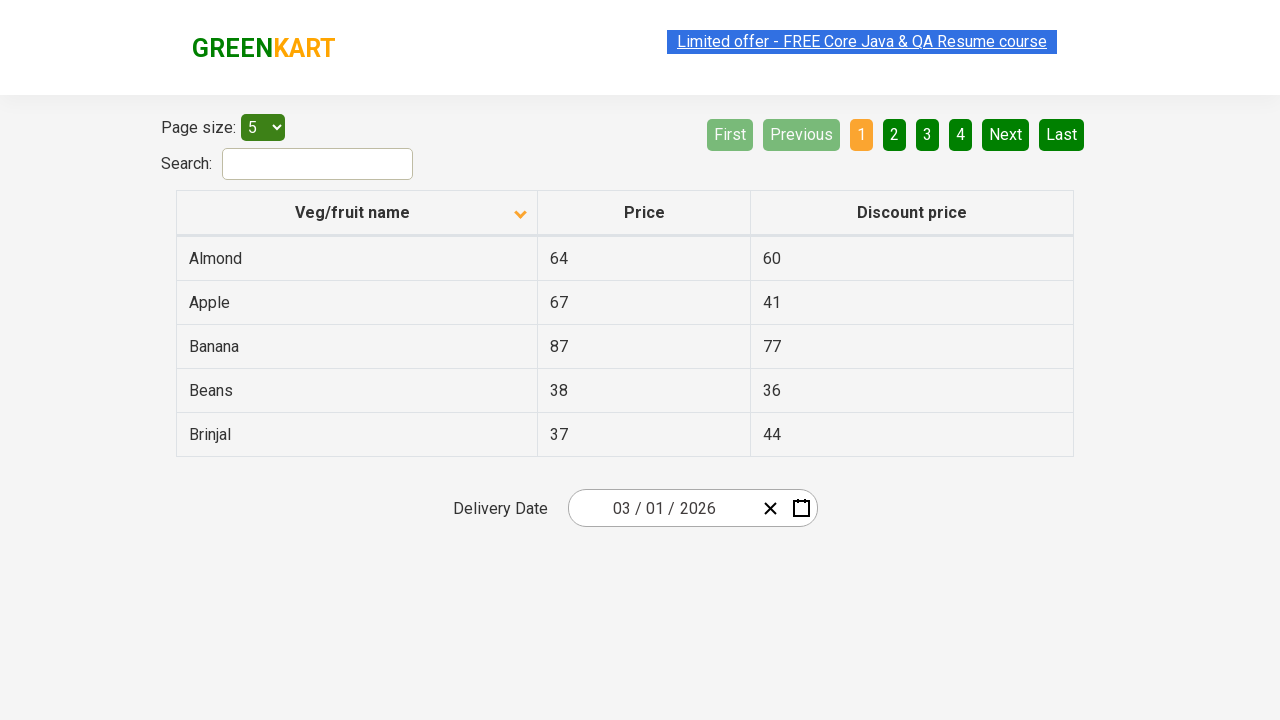

Table data loaded after sorting
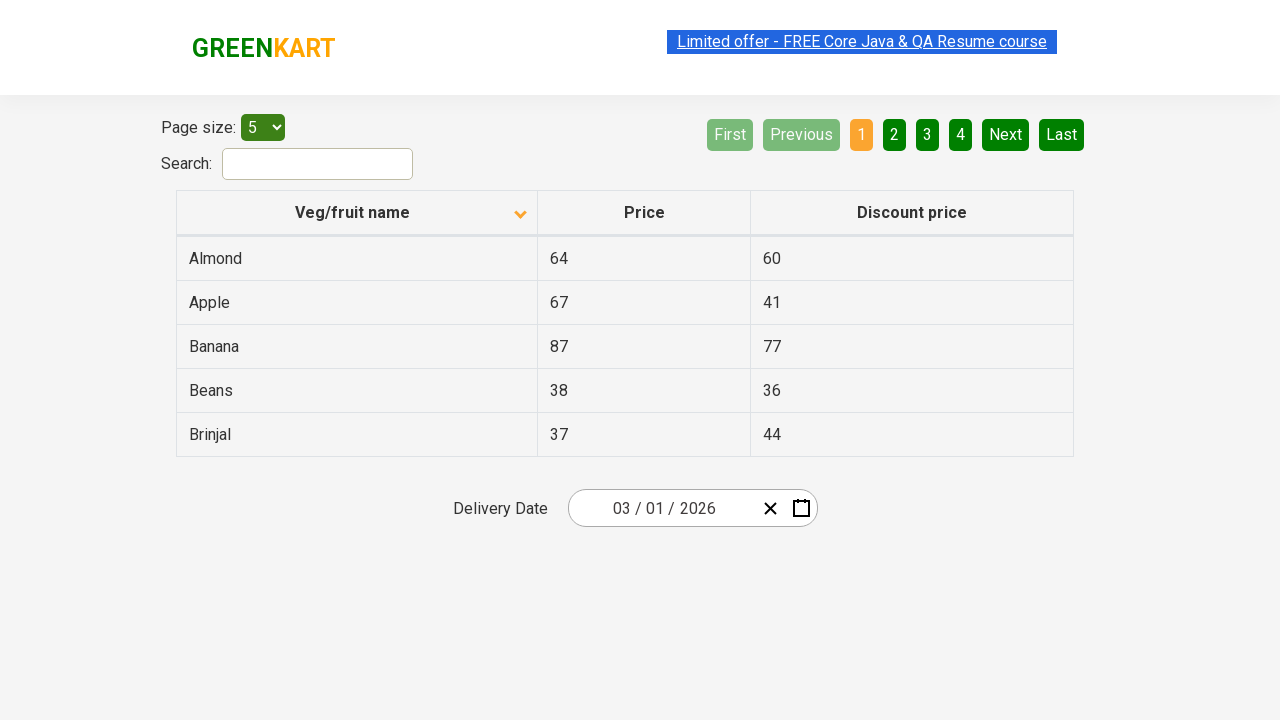

Clicked Next button to navigate to next page at (1006, 134) on a[aria-label='Next']
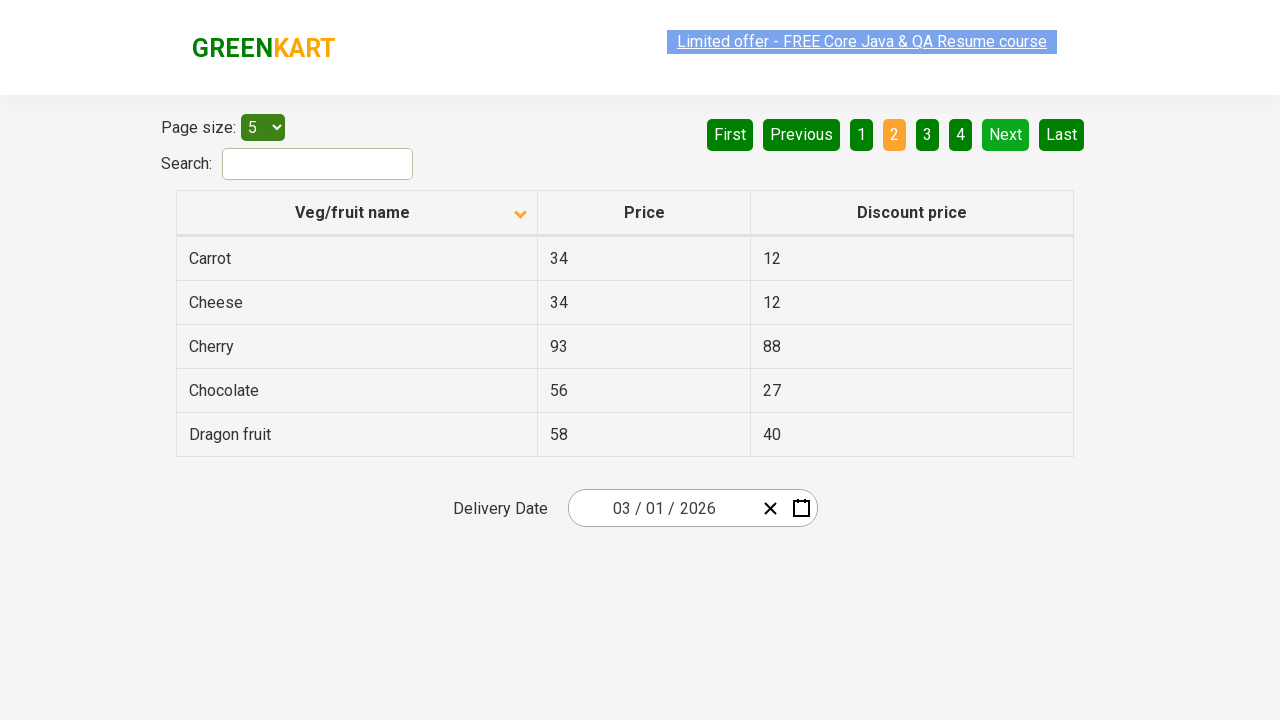

Waited for next page to load
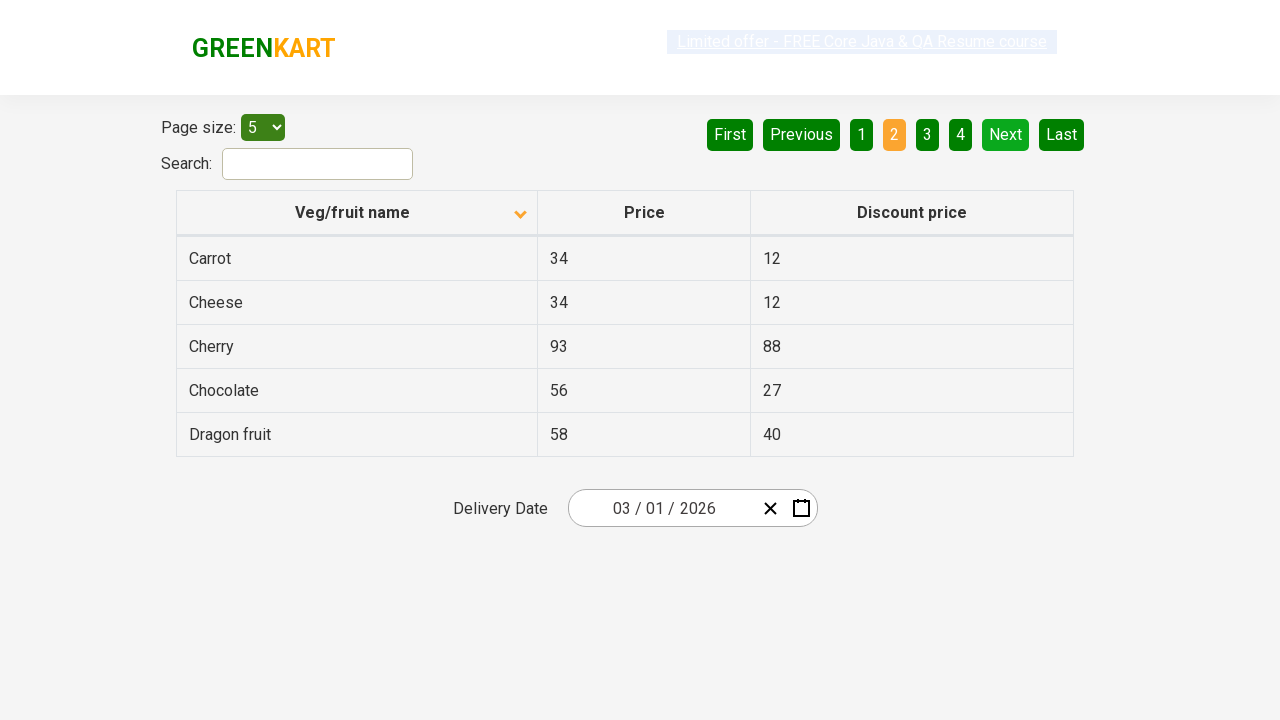

Clicked Next button to navigate to next page at (1006, 134) on a[aria-label='Next']
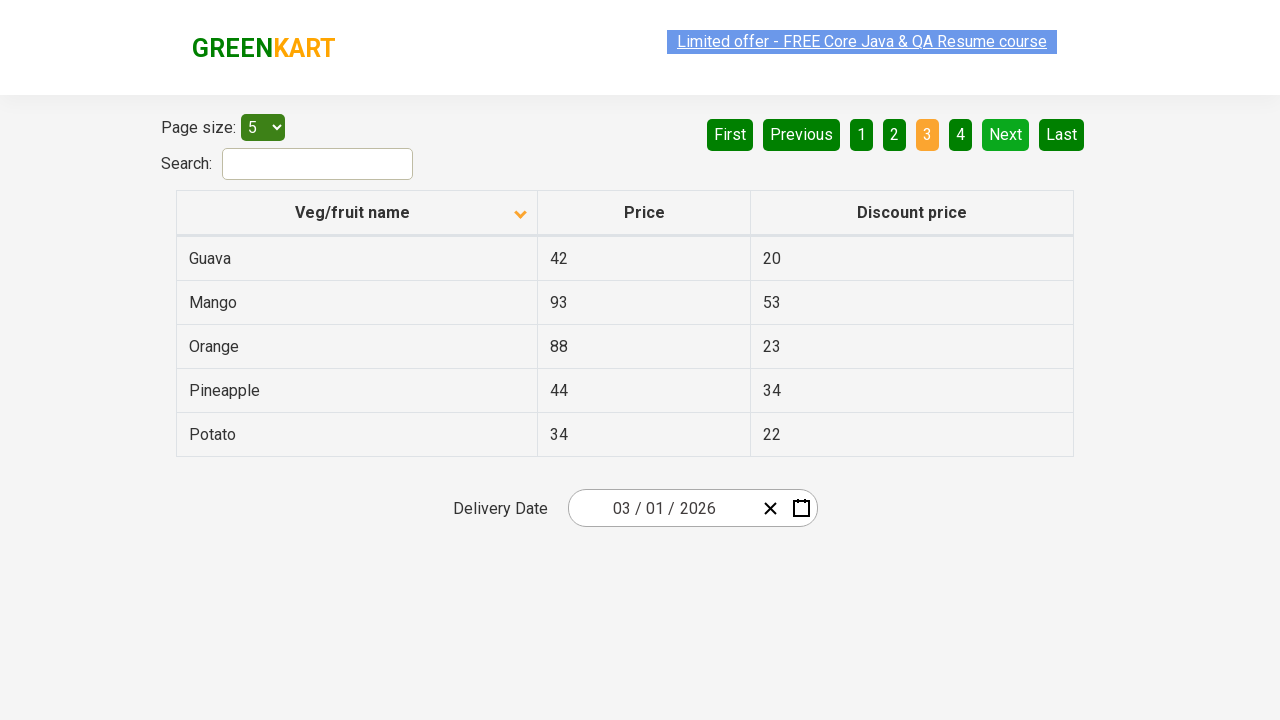

Waited for next page to load
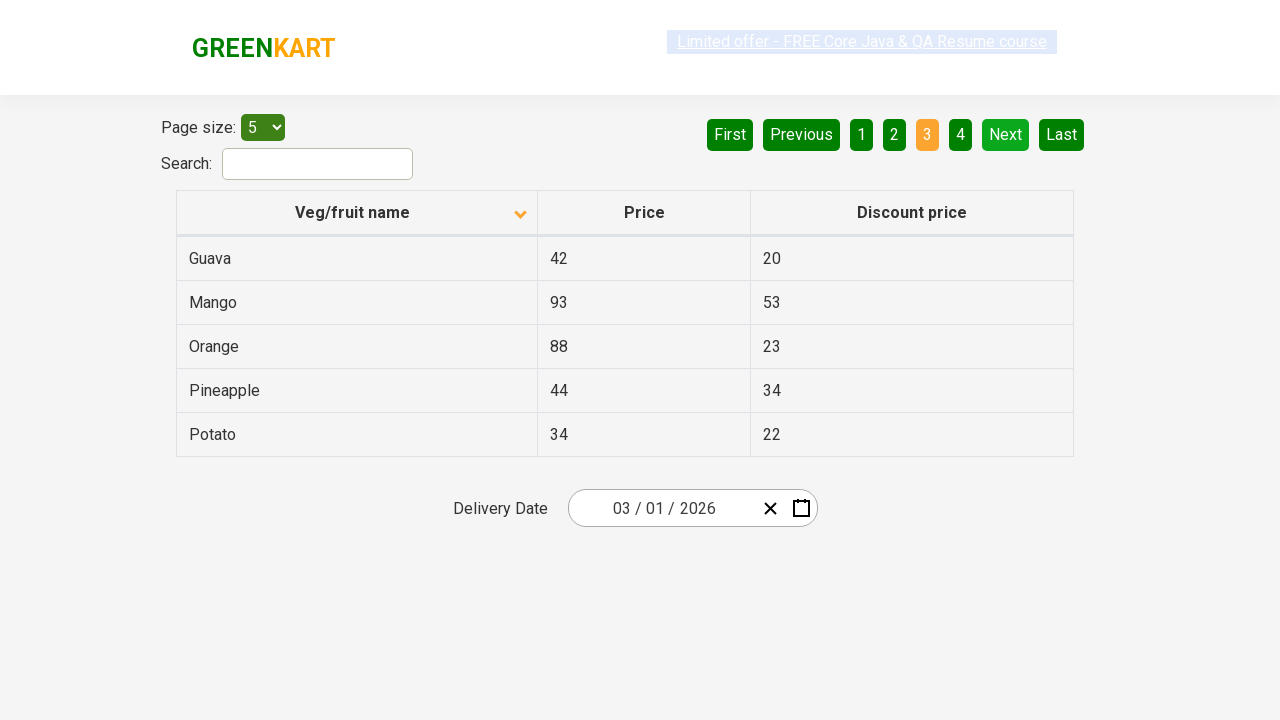

Clicked Next button to navigate to next page at (1006, 134) on a[aria-label='Next']
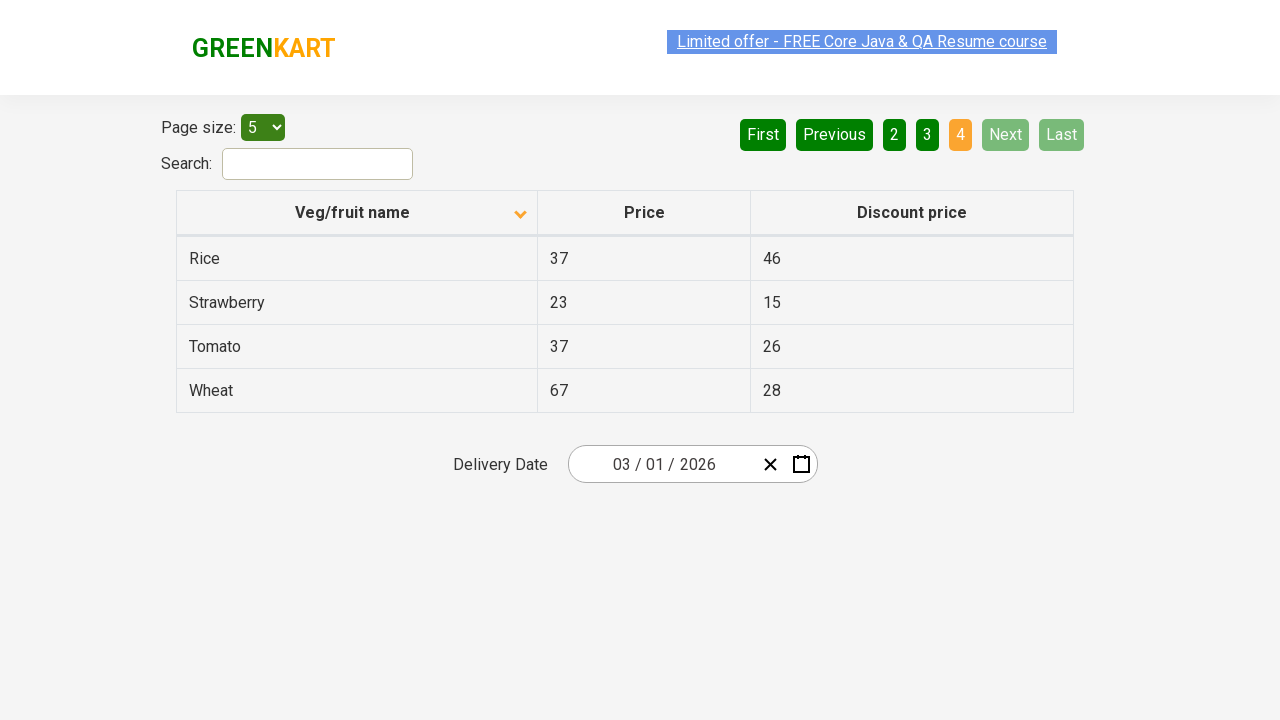

Waited for next page to load
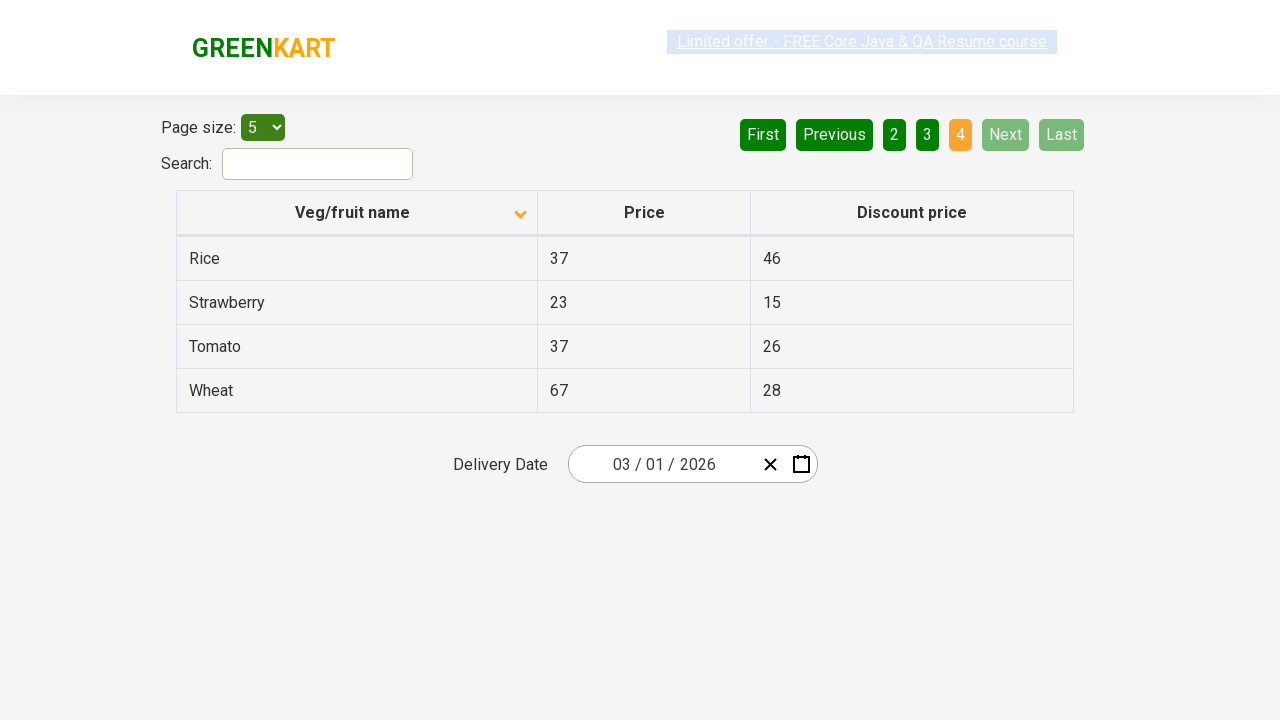

Found 'Rice' item in table
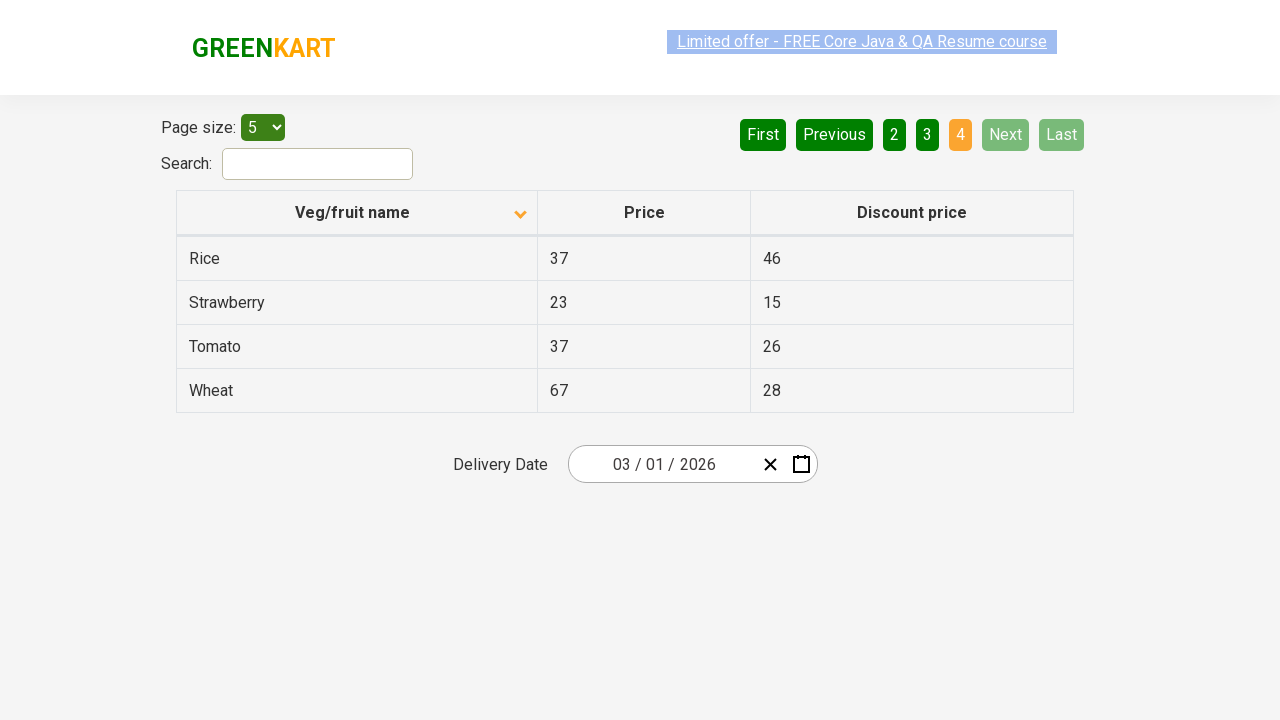

Assertion passed: 'Rice' item was found in table
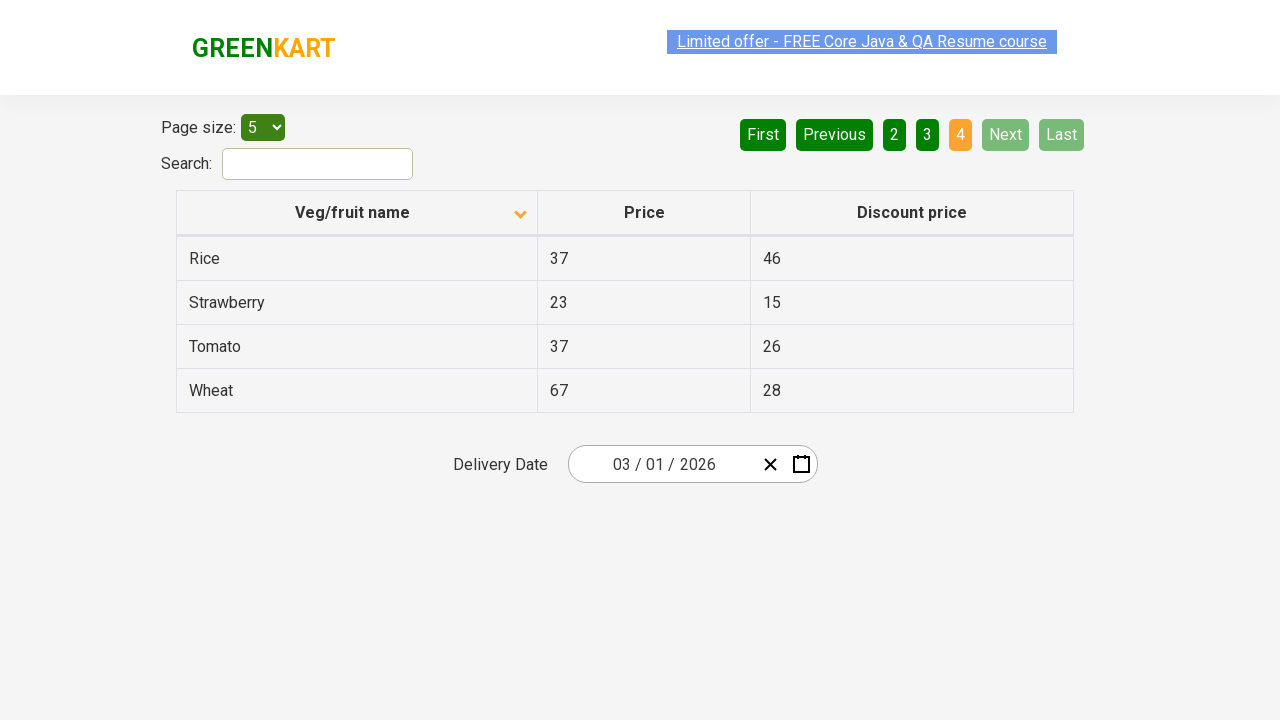

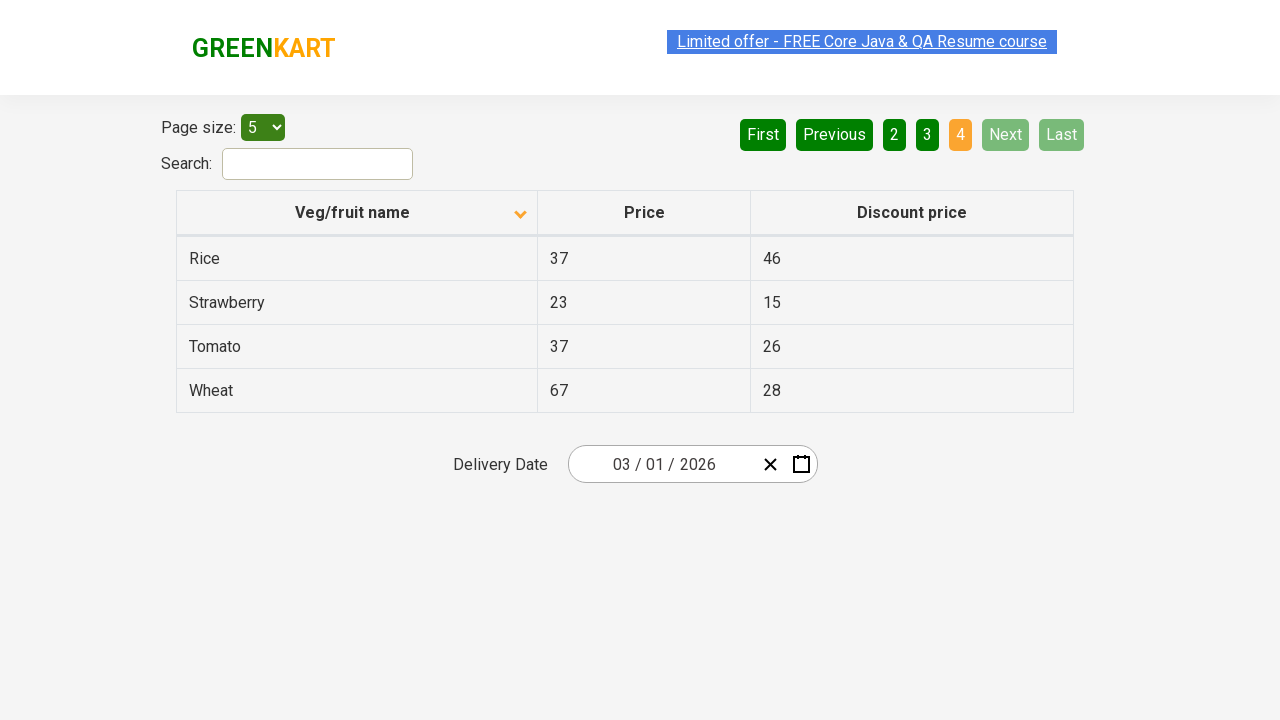